Navigates to an Angular demo application and clicks on the library navigation button to access the library section.

Starting URL: https://rahulshettyacademy.com/angularAppdemo/

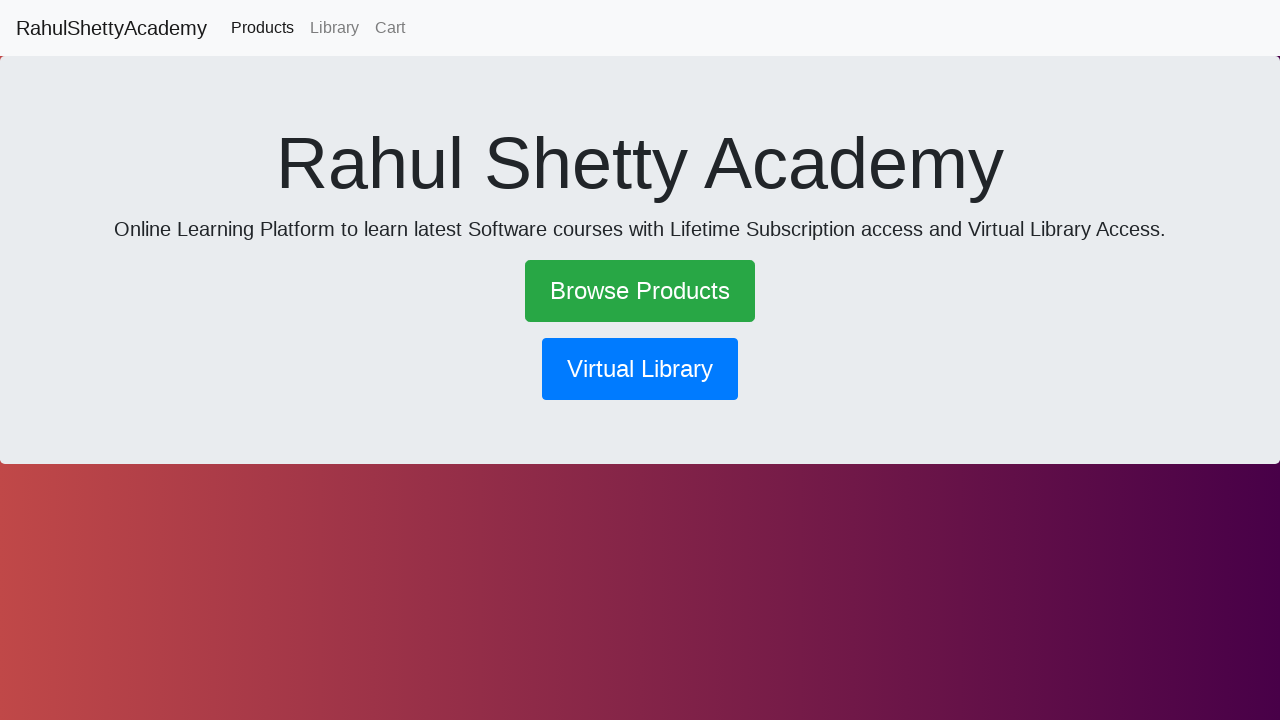

Clicked on the library navigation button at (640, 369) on button[routerlink*='library']
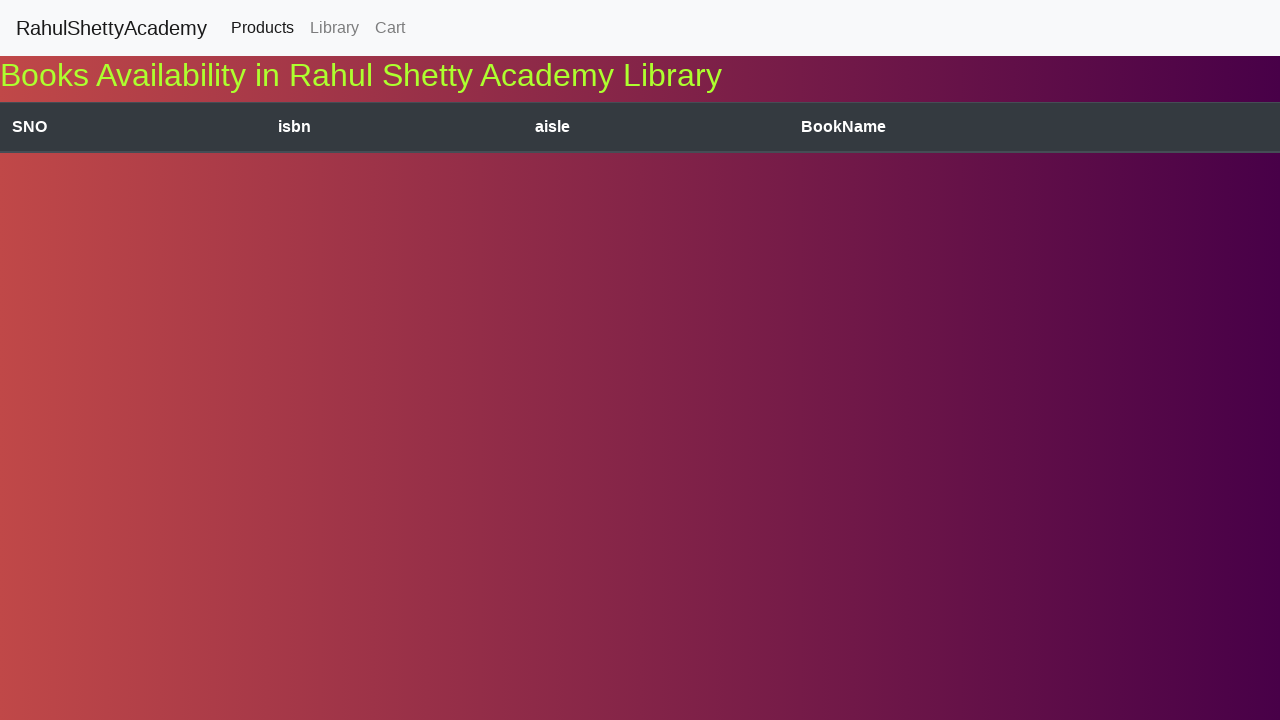

Waited for network to become idle after navigation
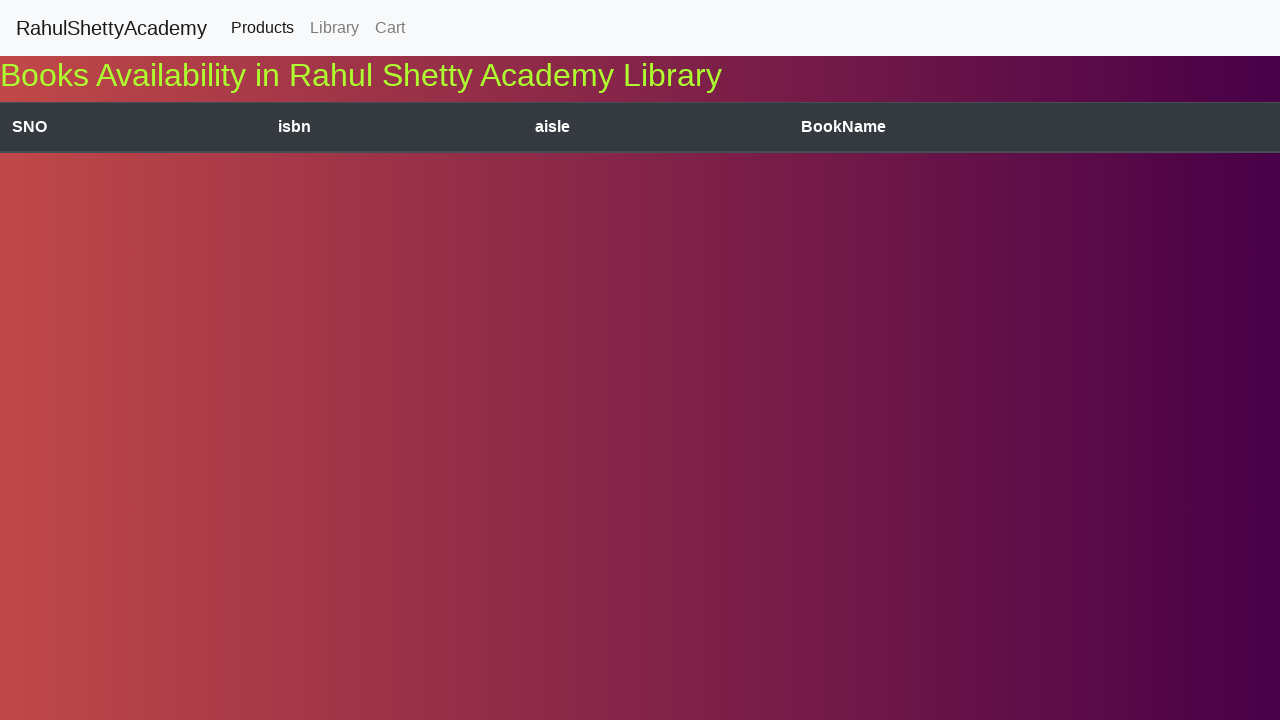

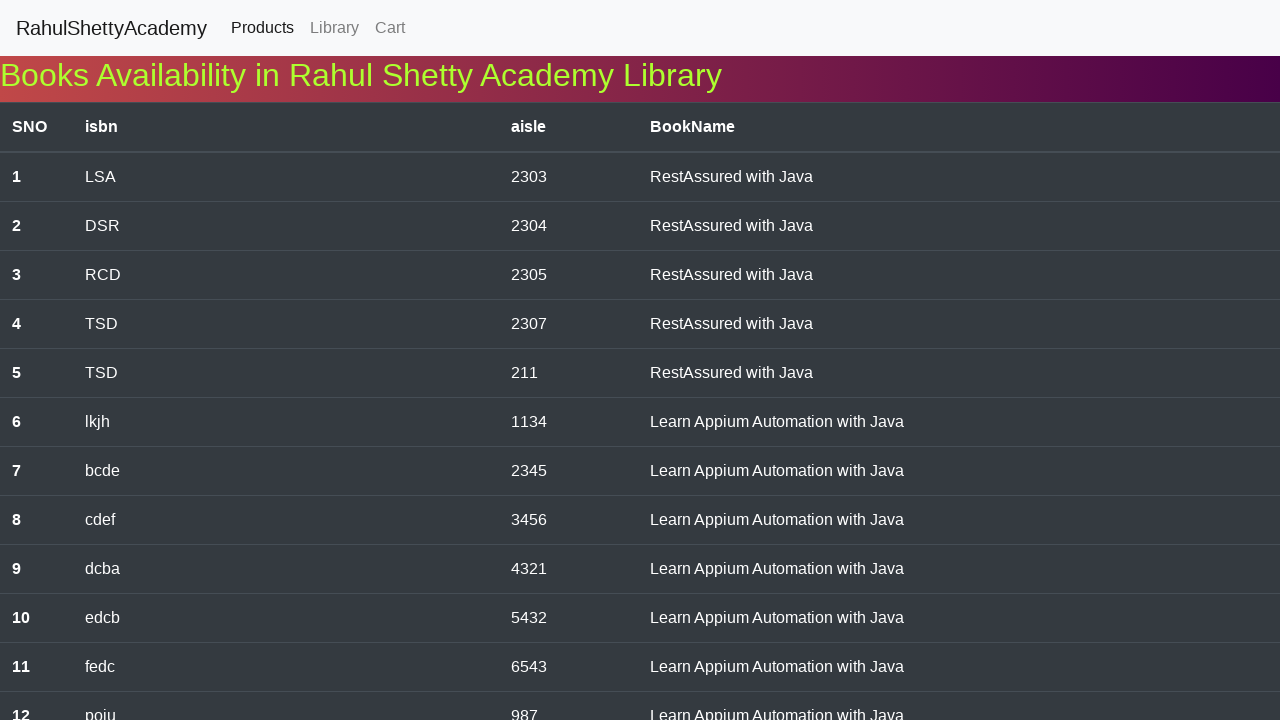